Navigates to the tags page of HugoDoIt and waits for the page to fully load

Starting URL: https://hugodoit.pages.dev/tags

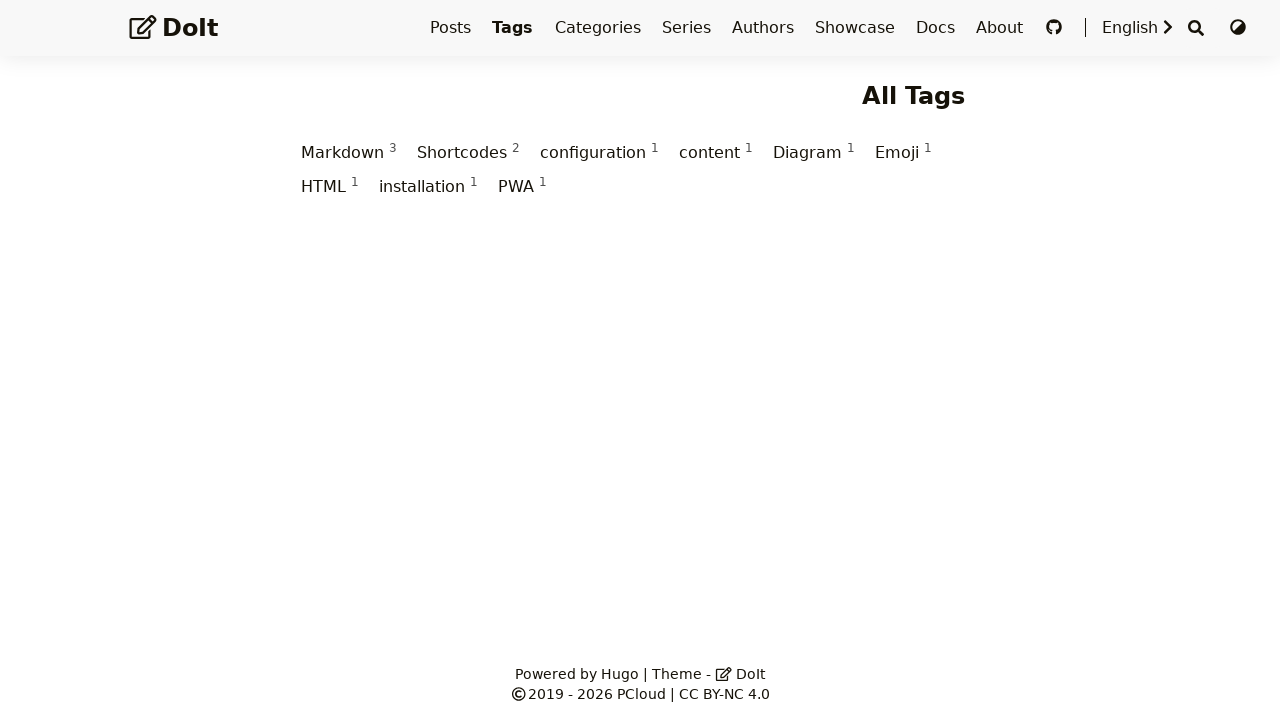

Navigated to /tags page on HugoDoIt
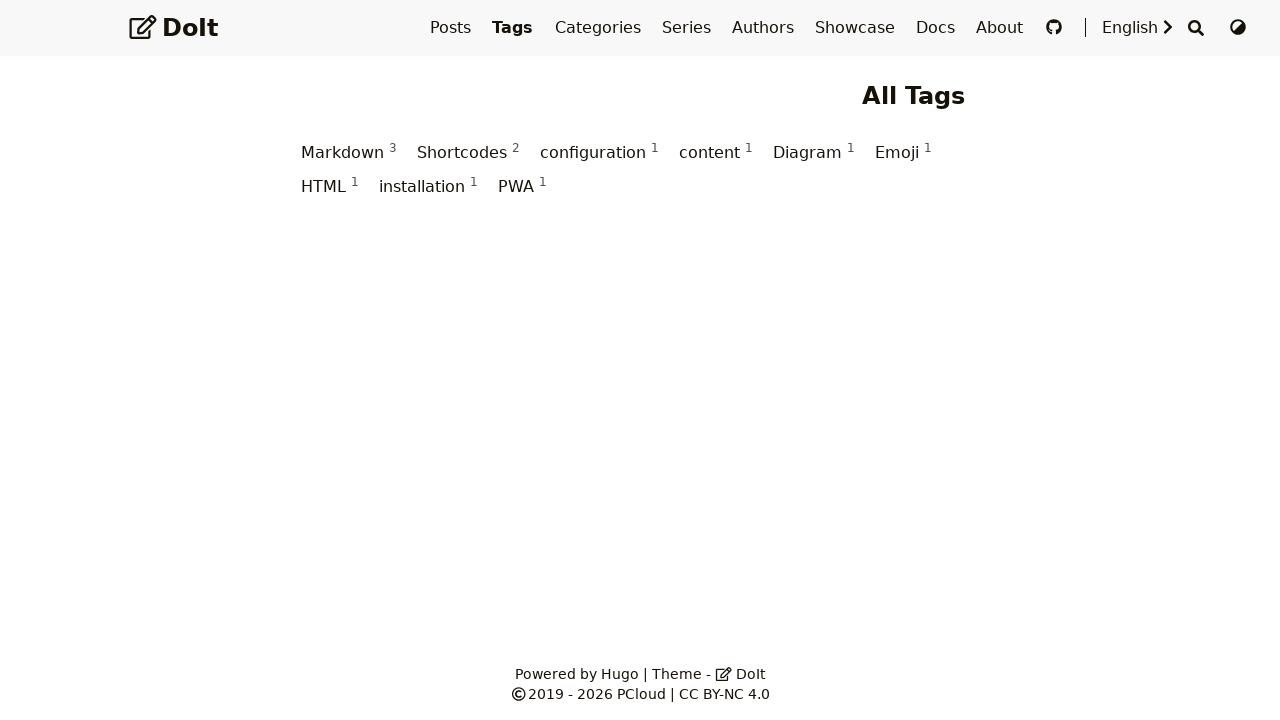

Waited for page to fully load (network idle)
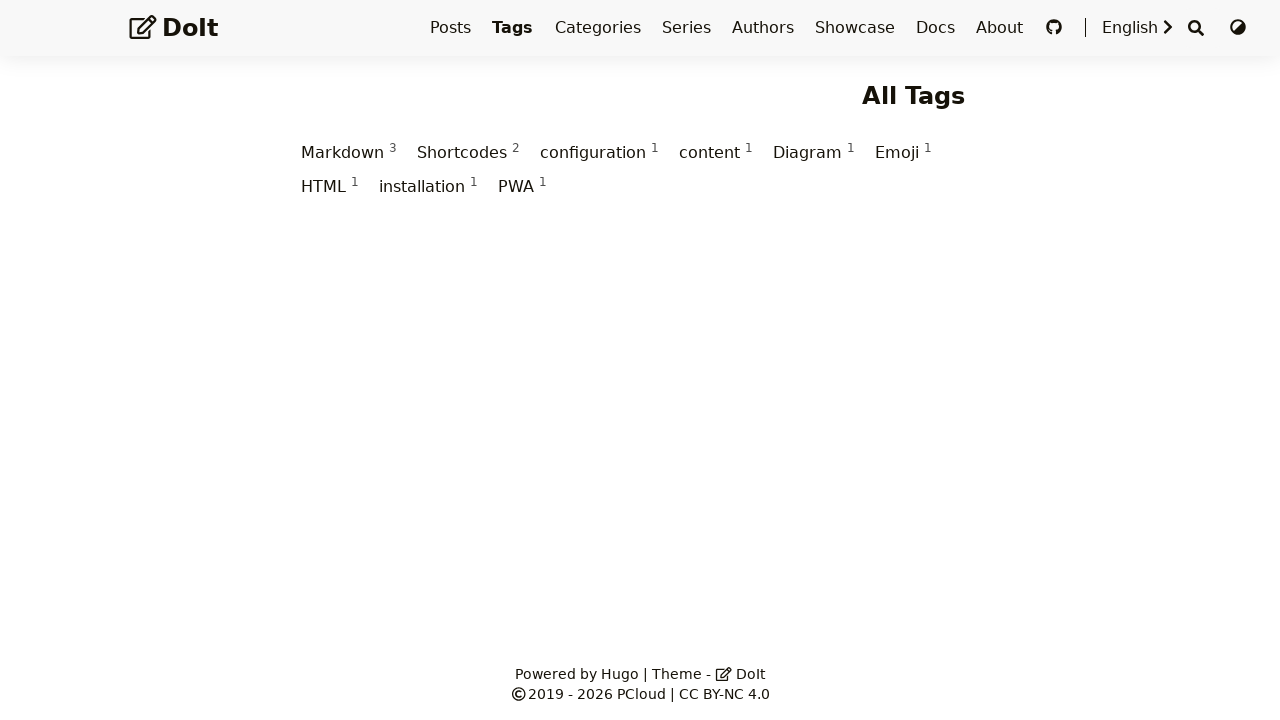

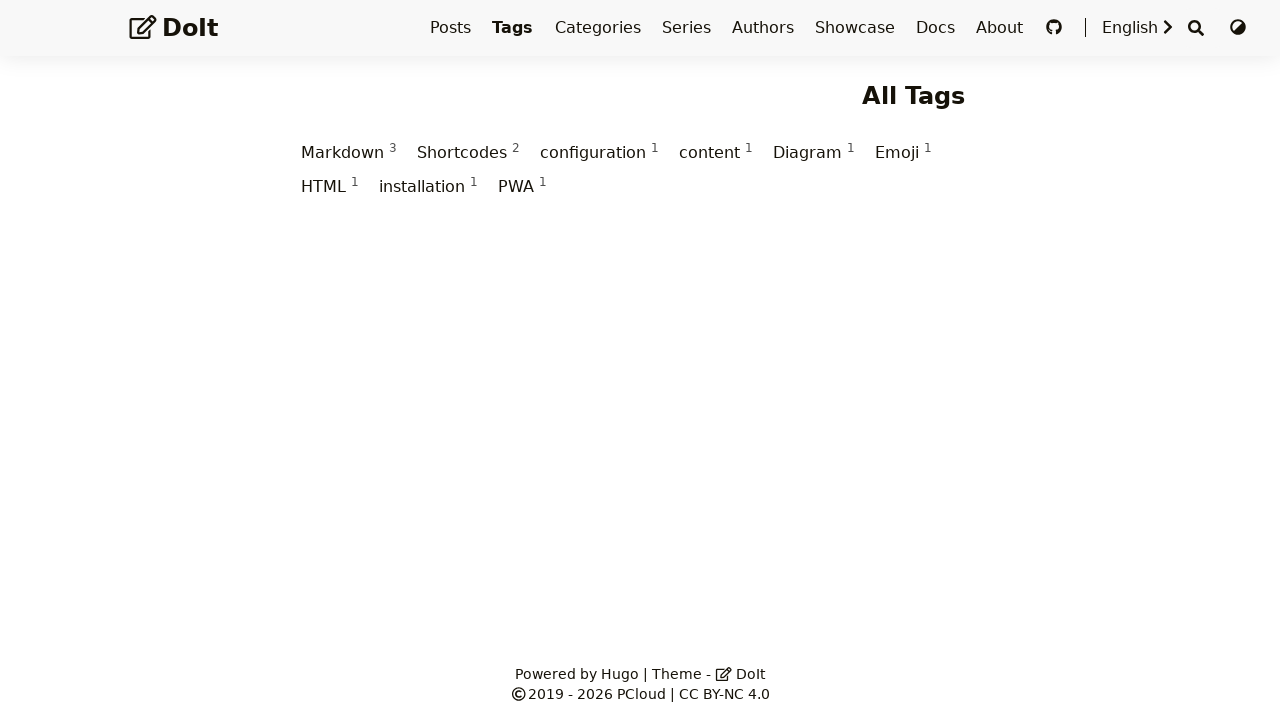